Tests handling of JavaScript prompt dialogs by clicking a button that triggers a prompt and entering text

Starting URL: https://the-internet.herokuapp.com/javascript_alerts

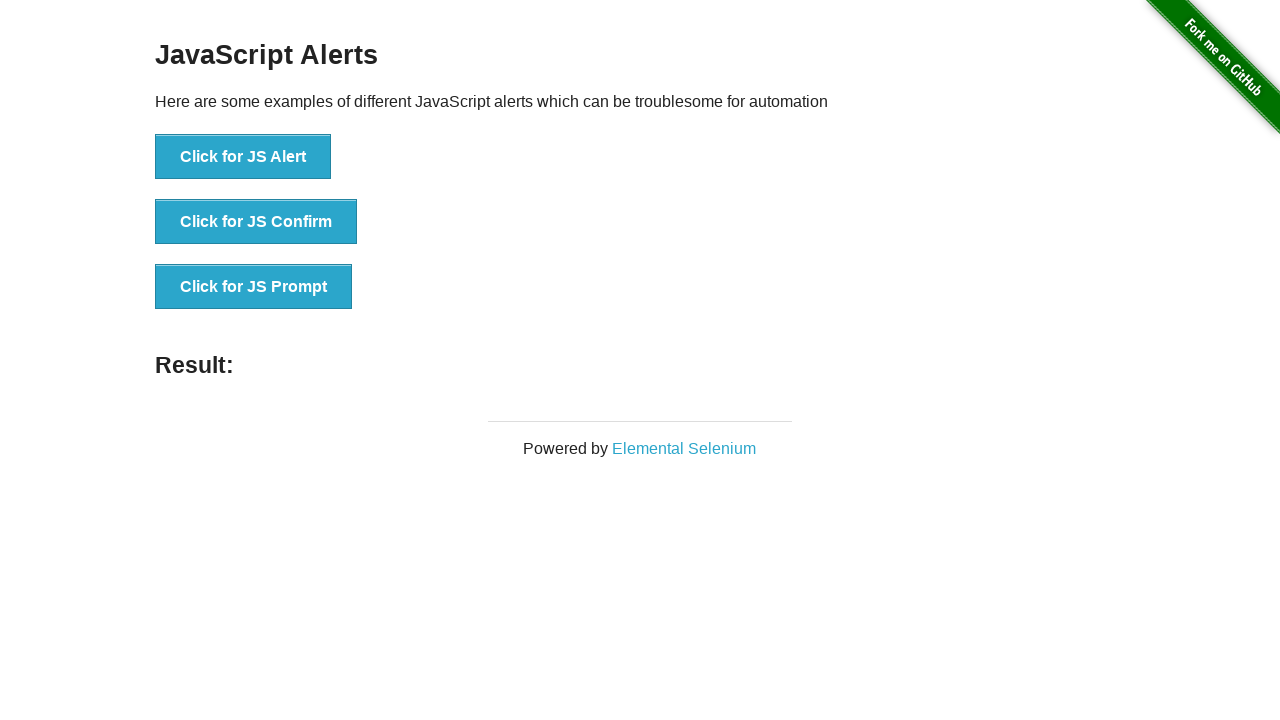

Accepted JS prompt dialog with text 'Rodrigo'
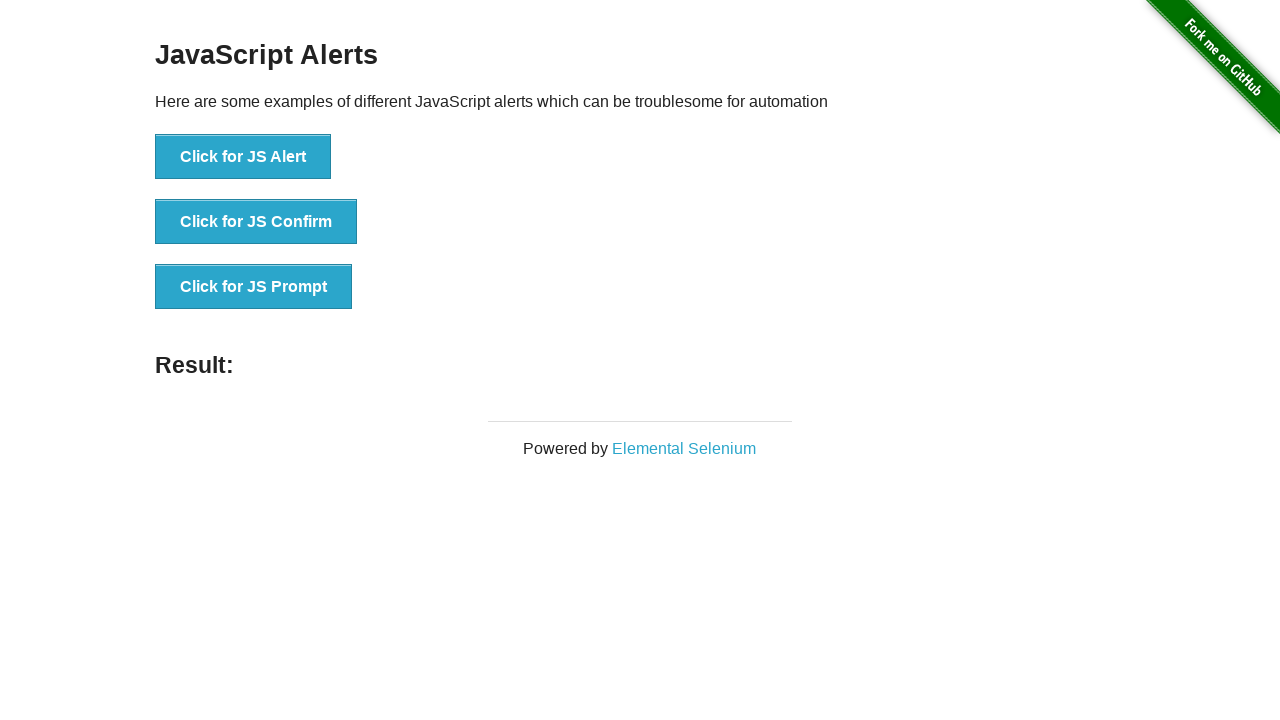

Clicked button to trigger JS prompt dialog at (254, 287) on xpath=//button[text()="Click for JS Prompt"]
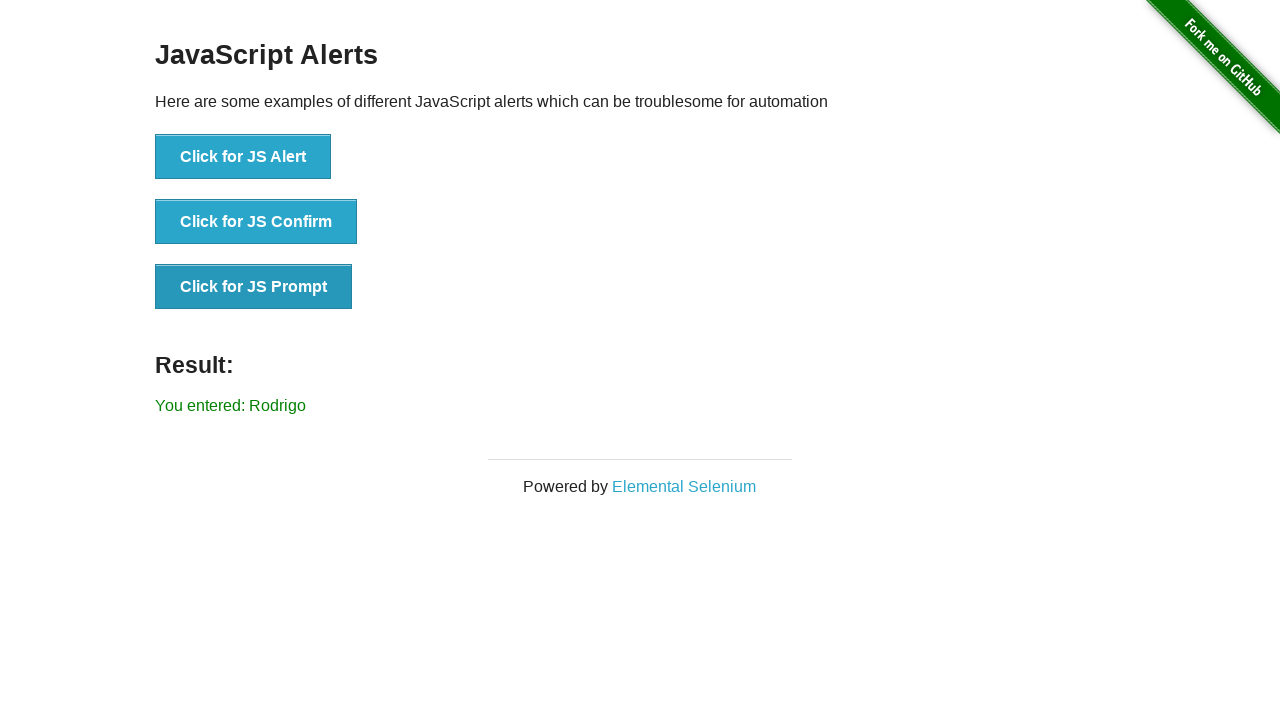

Waited for dialog to be handled and result to appear
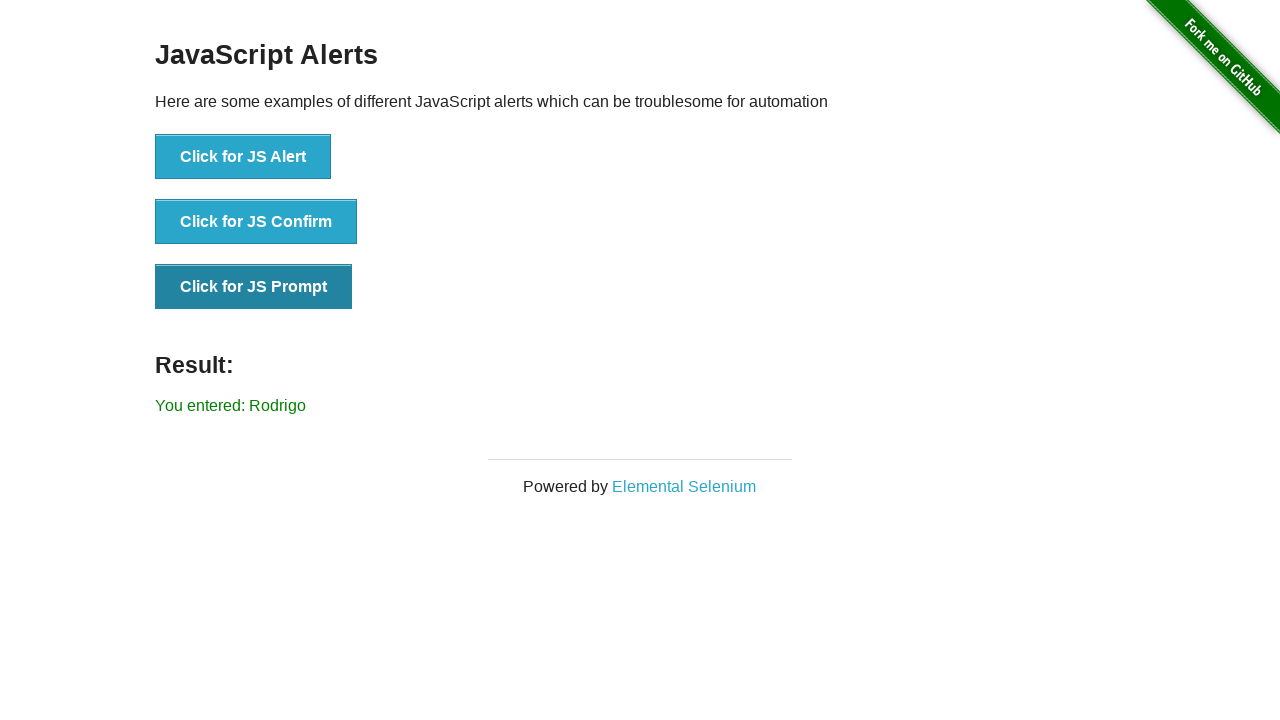

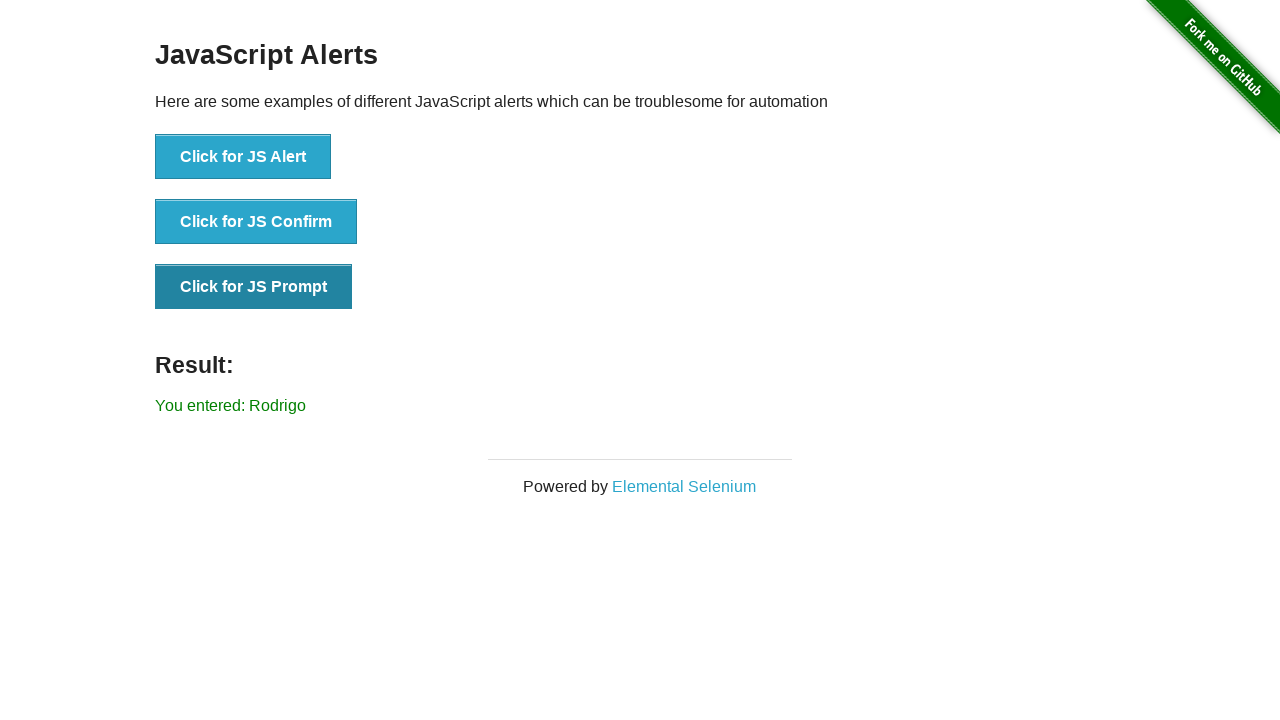